Tests drag and drop functionality on jQuery UI's droppable demo page by dragging an element and dropping it onto a target droppable area within an iframe.

Starting URL: http://jqueryui.com/demos/droppable/

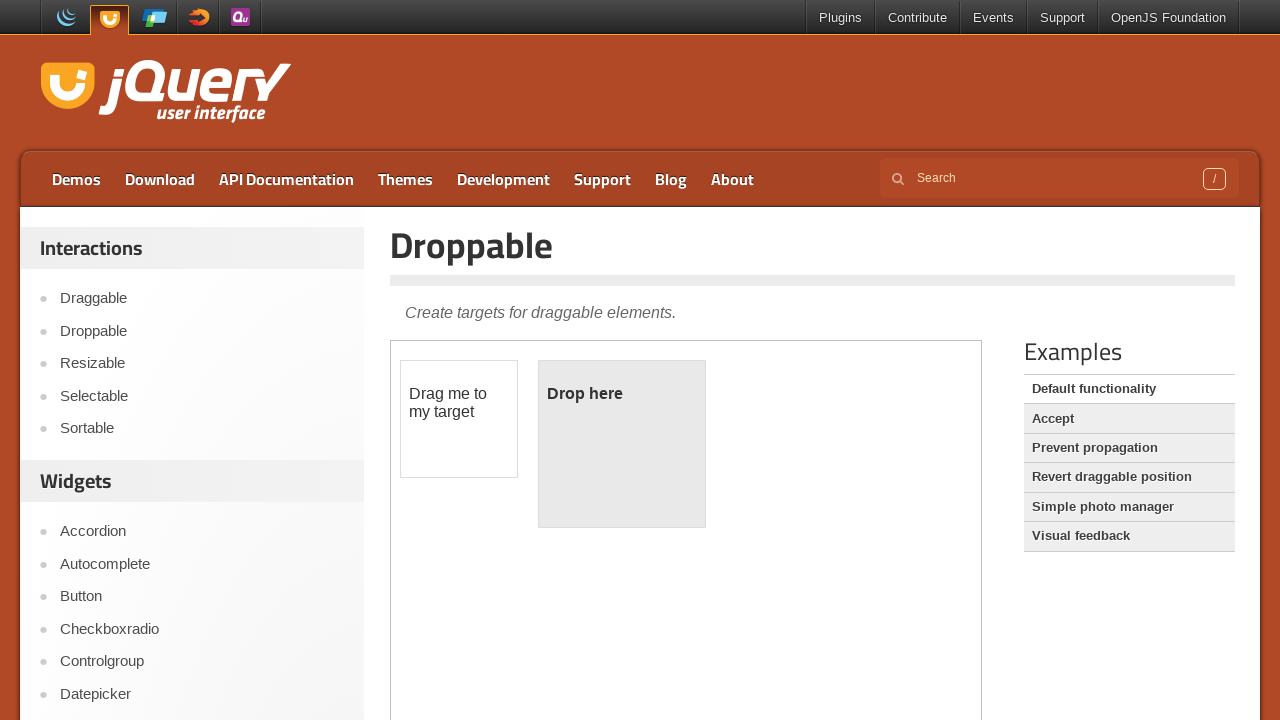

Located the demo iframe containing drag and drop elements
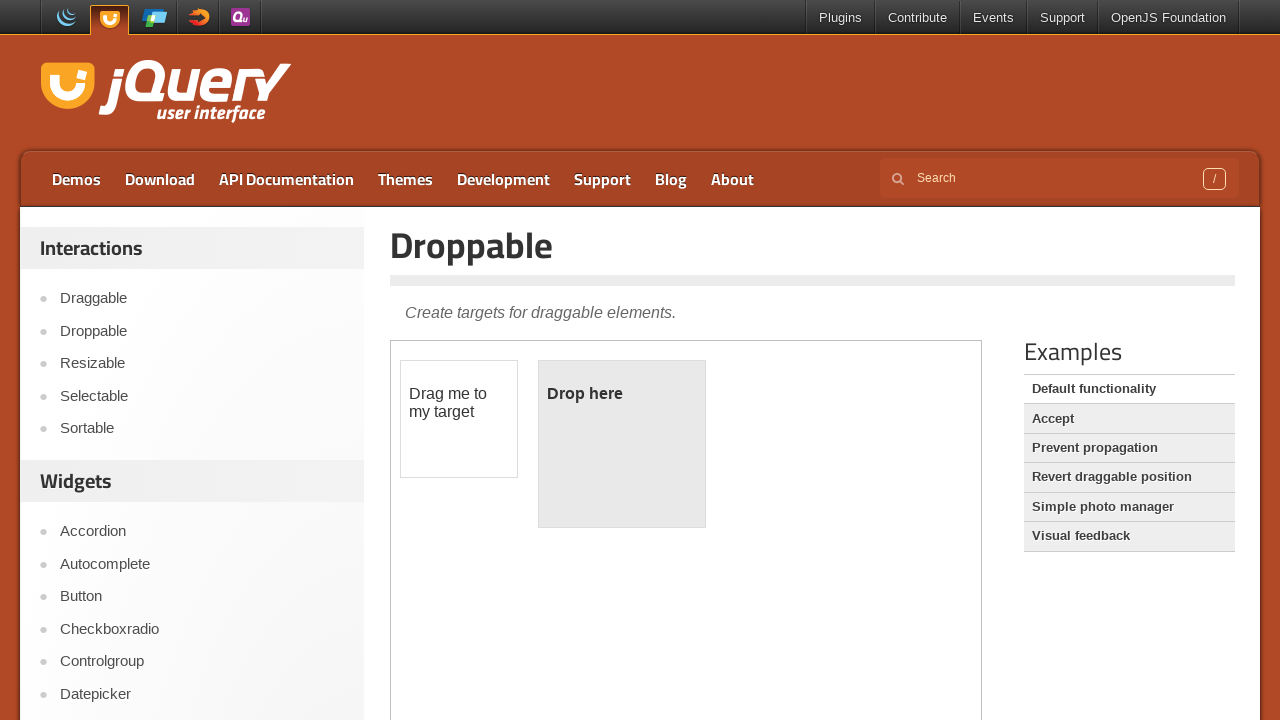

Located the draggable element with id 'draggable'
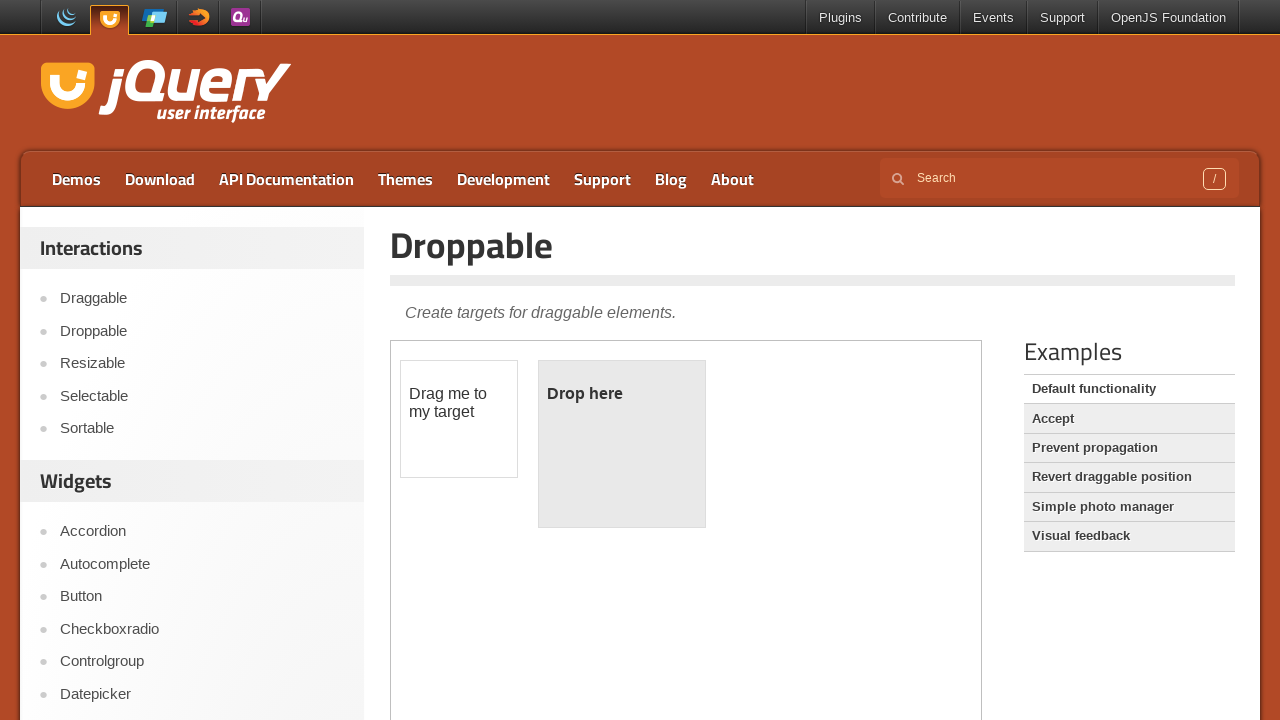

Located the droppable target element with id 'droppable'
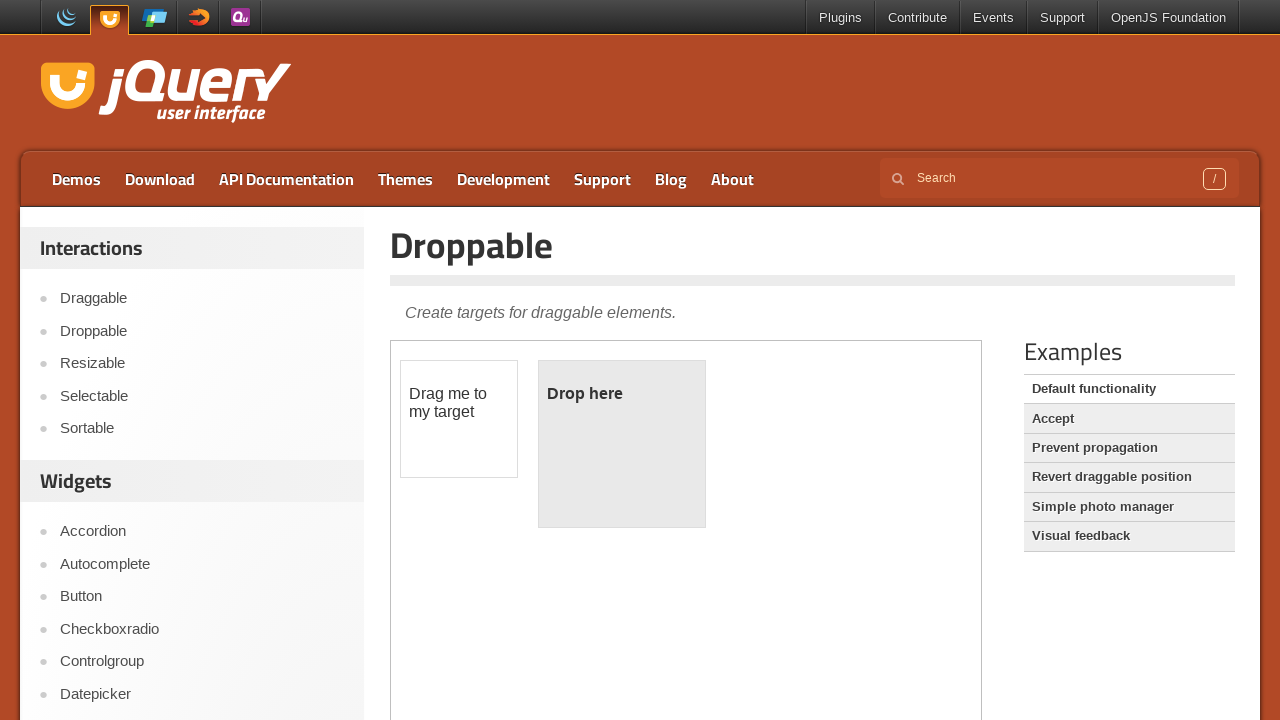

Dragged the draggable element and dropped it onto the droppable target area at (622, 444)
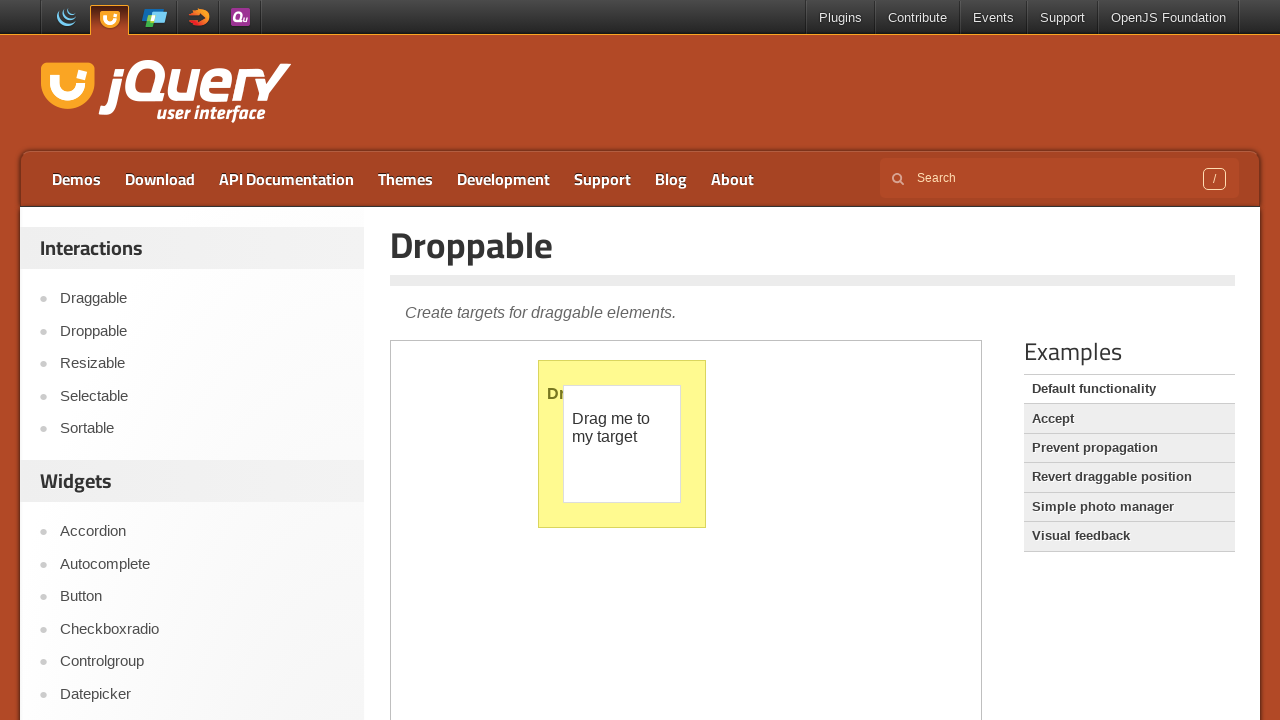

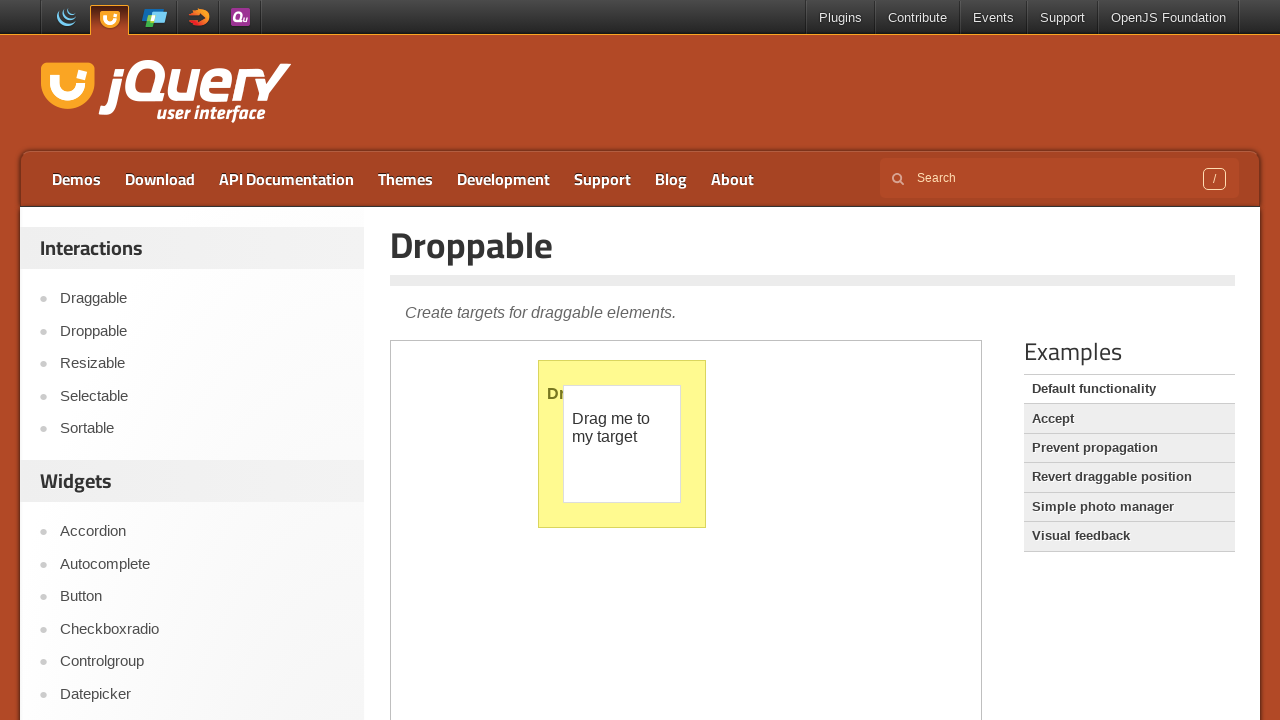